Tests the Text Box form on DemoQA by filling in full name, email, current address, and permanent address fields, then submitting and verifying the output displays the entered information correctly.

Starting URL: https://demoqa.com/links

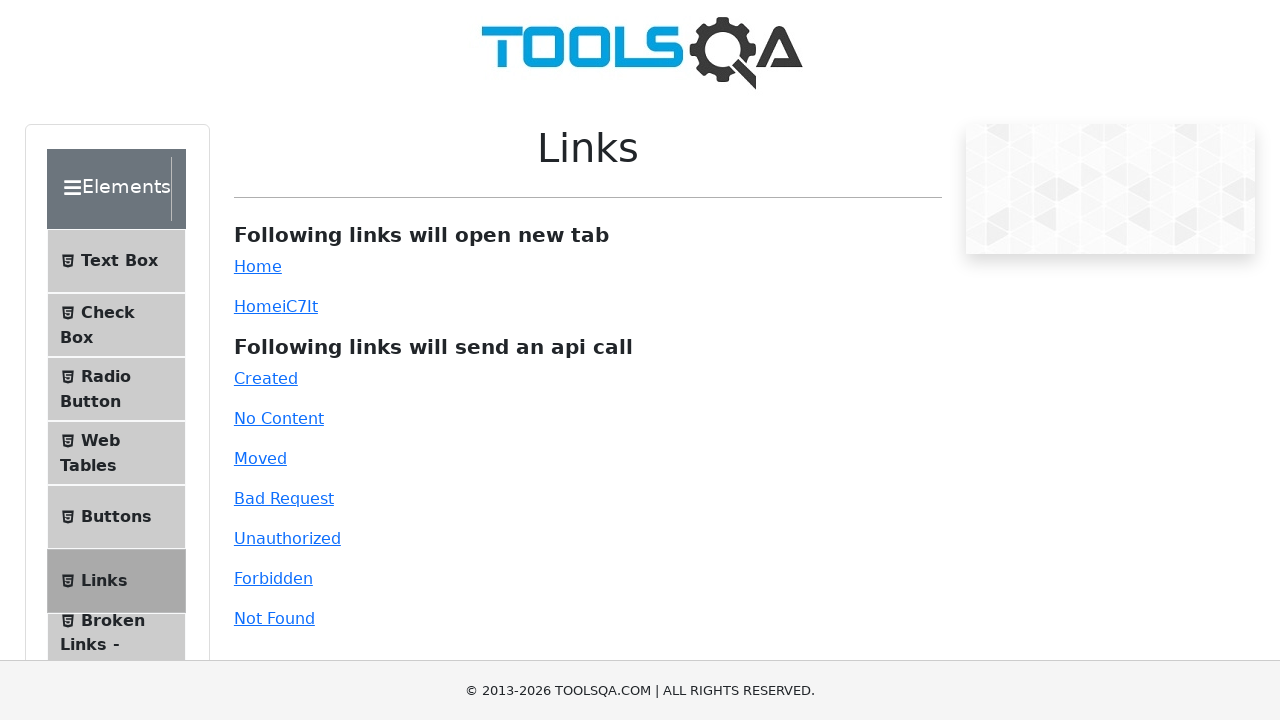

Clicked on Text Box menu item at (119, 261) on xpath=//span[text()='Text Box']
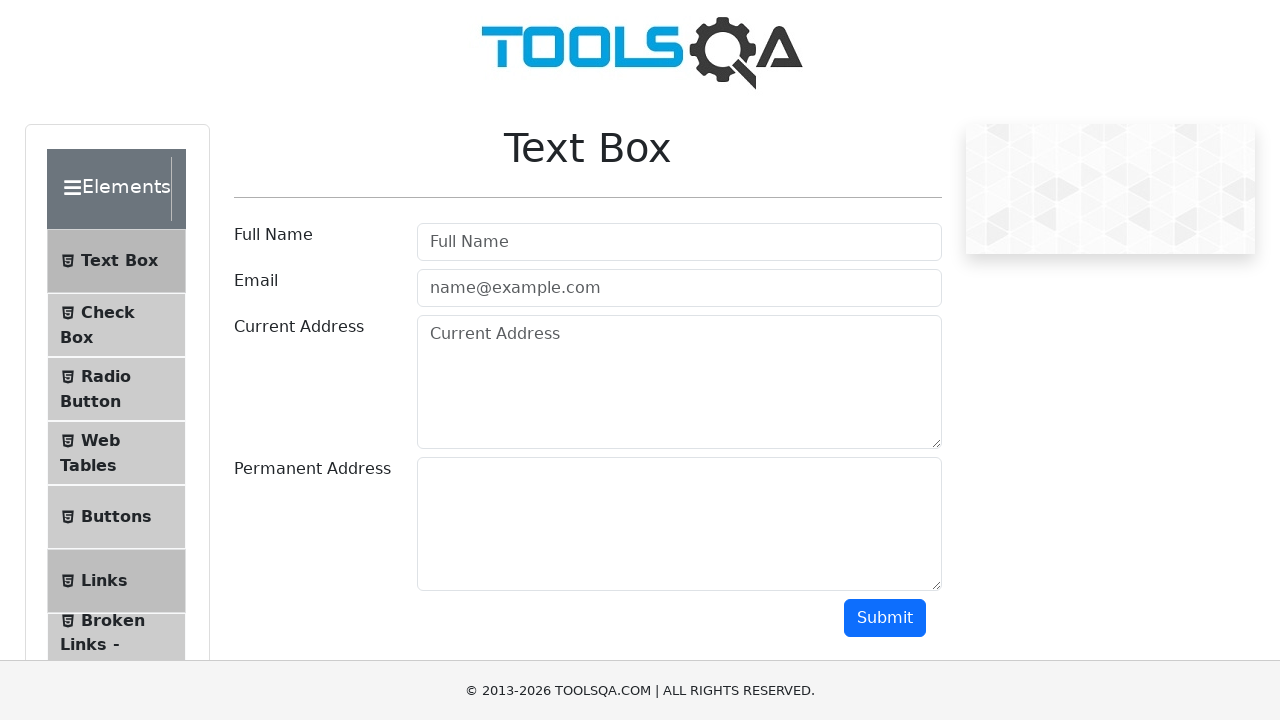

Filled Full Name field with 'Tetiana Stanko' on input[placeholder='Full Name']
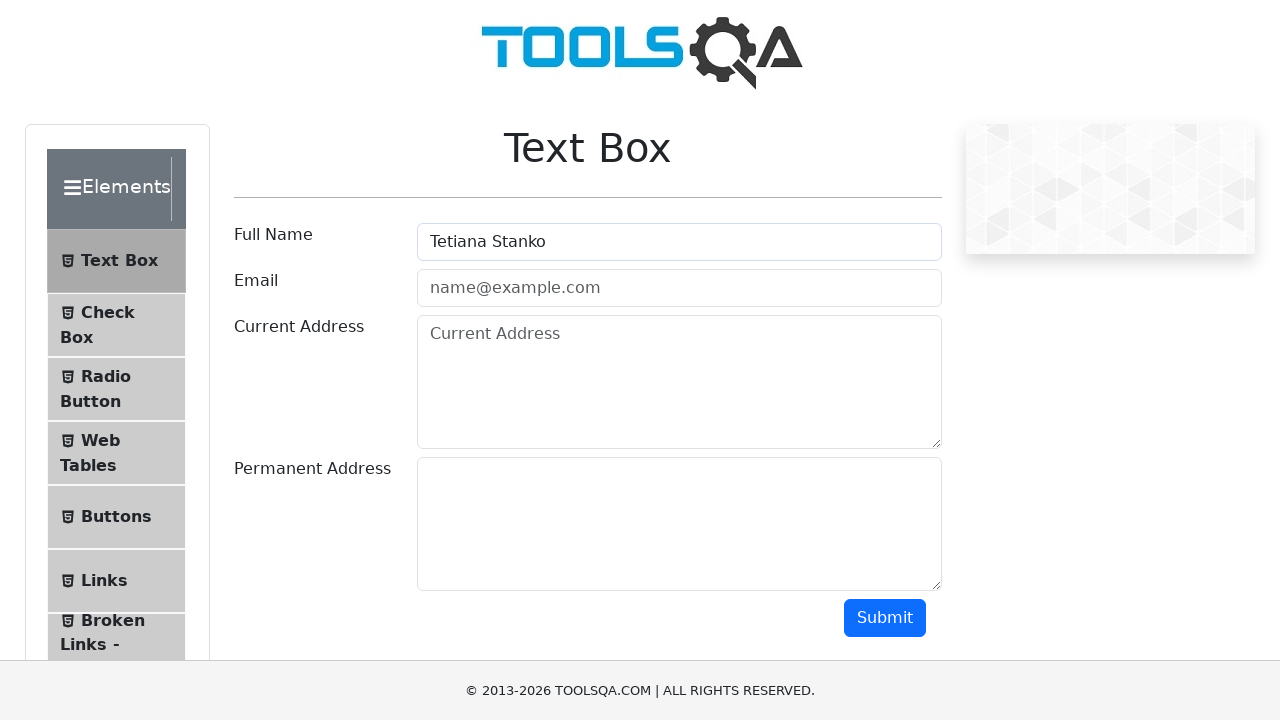

Filled Email field with 'wether123@vb.mk' on input[placeholder='name@example.com']
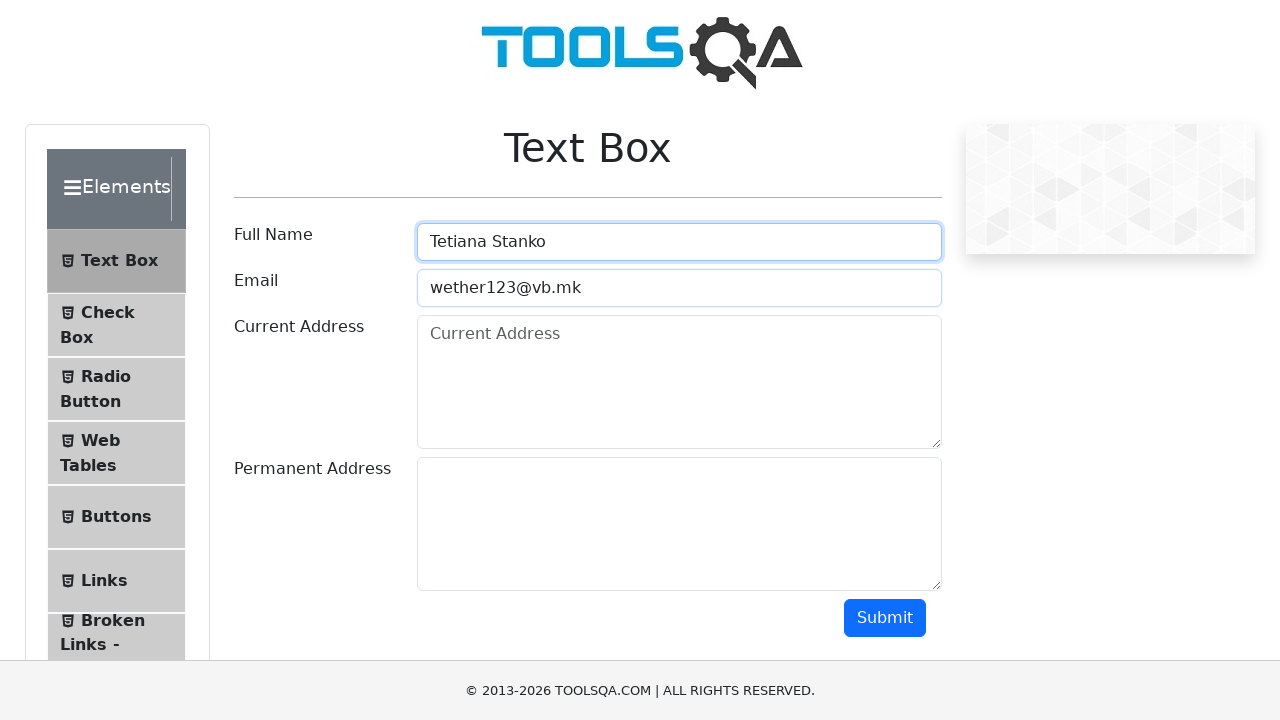

Filled Current Address field with '801 PUCKER ST WARRENSBURG NY 12885-5138 USA' on textarea[placeholder='Current Address']
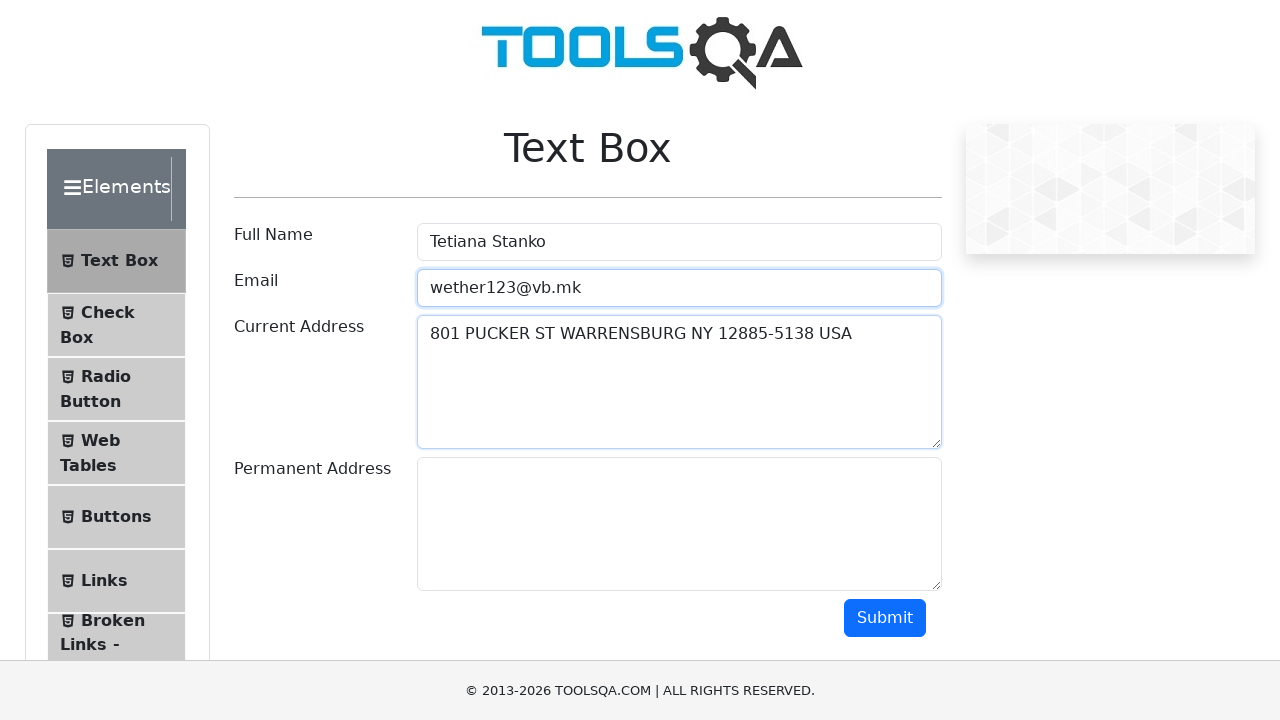

Filled Permanent Address field with '601 CHAZY LAKE RD SARANAC NY 12981-2907 USA' on textarea#permanentAddress
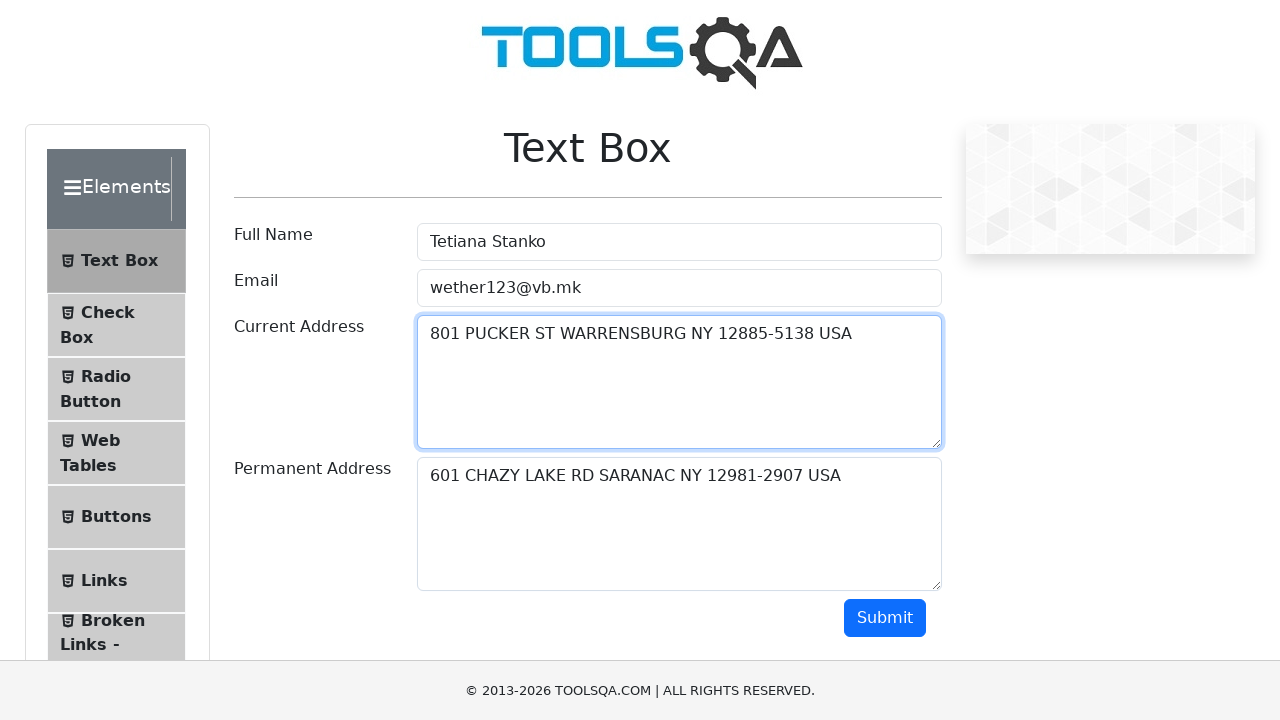

Clicked Submit button at (885, 618) on button#submit
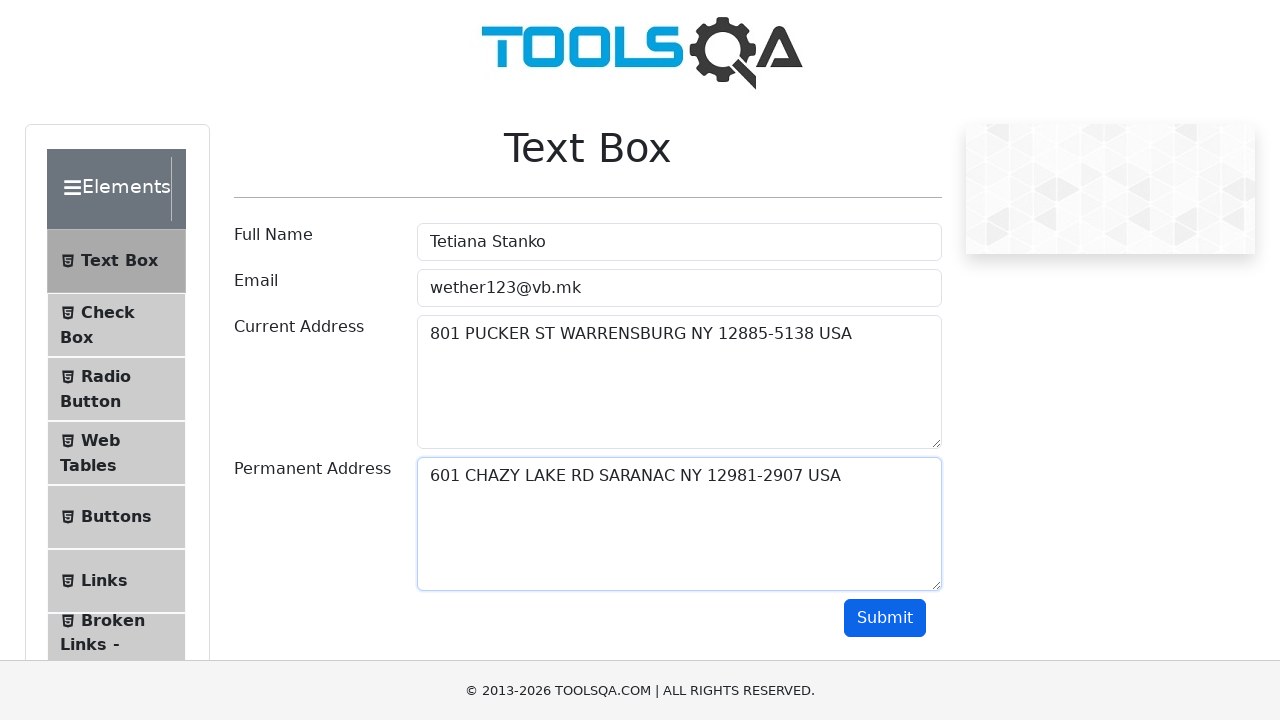

Form output displayed and verified with entered information
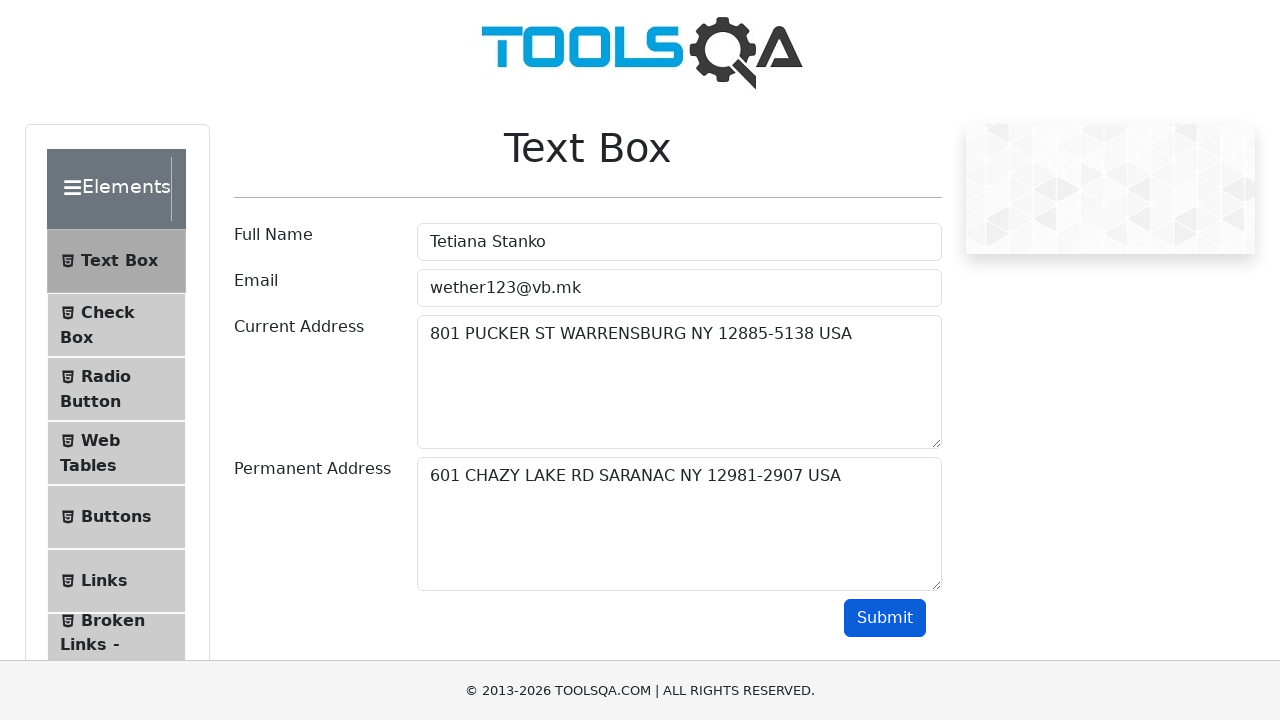

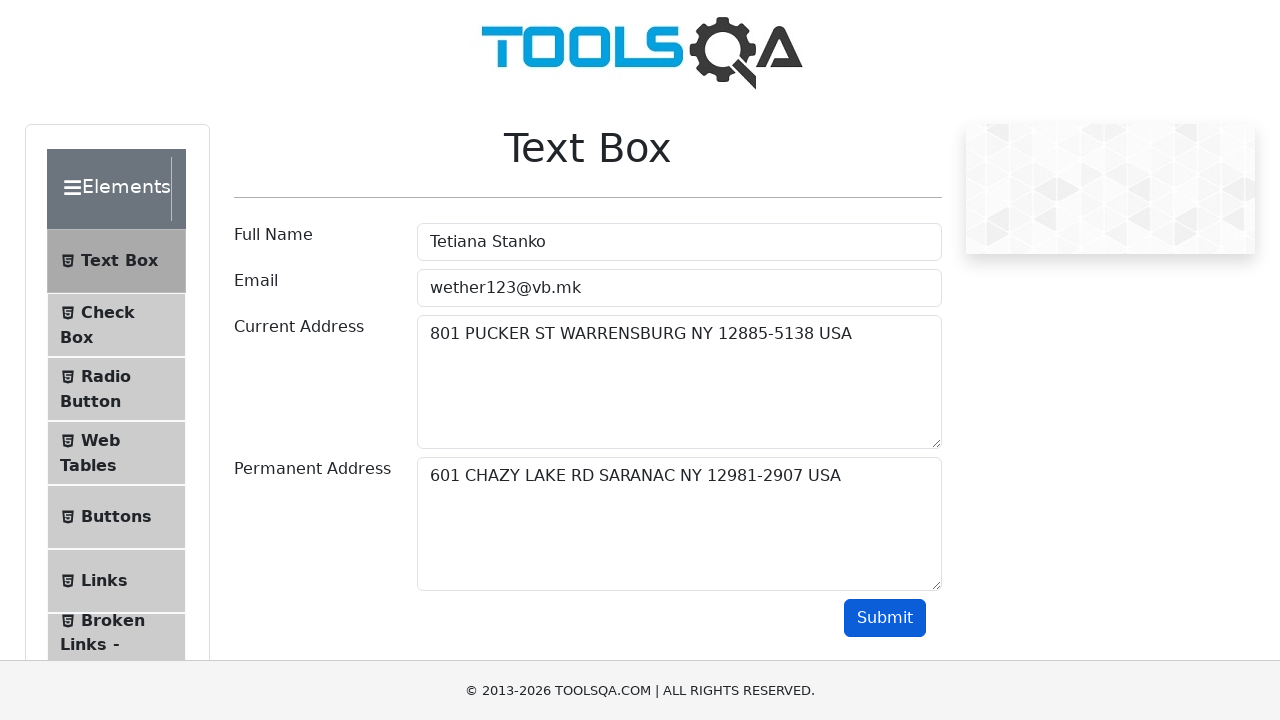